Tests dropdown selection functionality by navigating to a practice automation page and selecting an option from a dropdown by index

Starting URL: https://rahulshettyacademy.com/AutomationPractice/

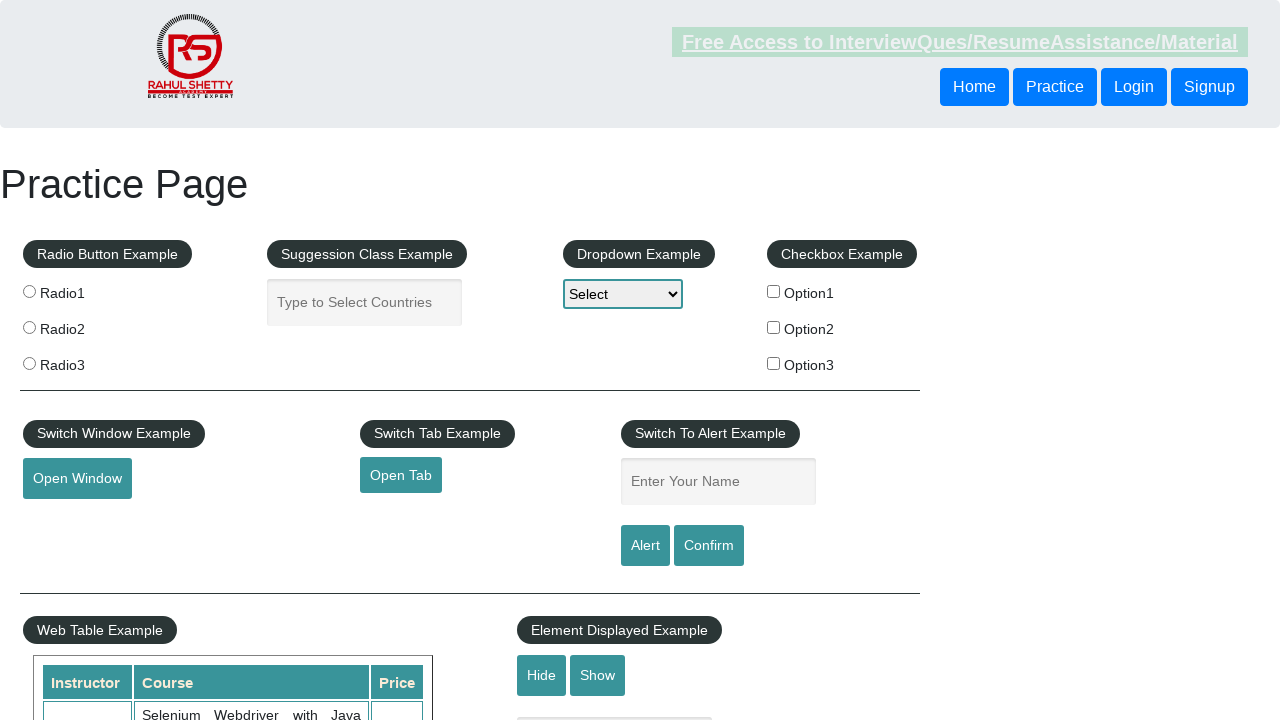

Waited for dropdown element to be visible
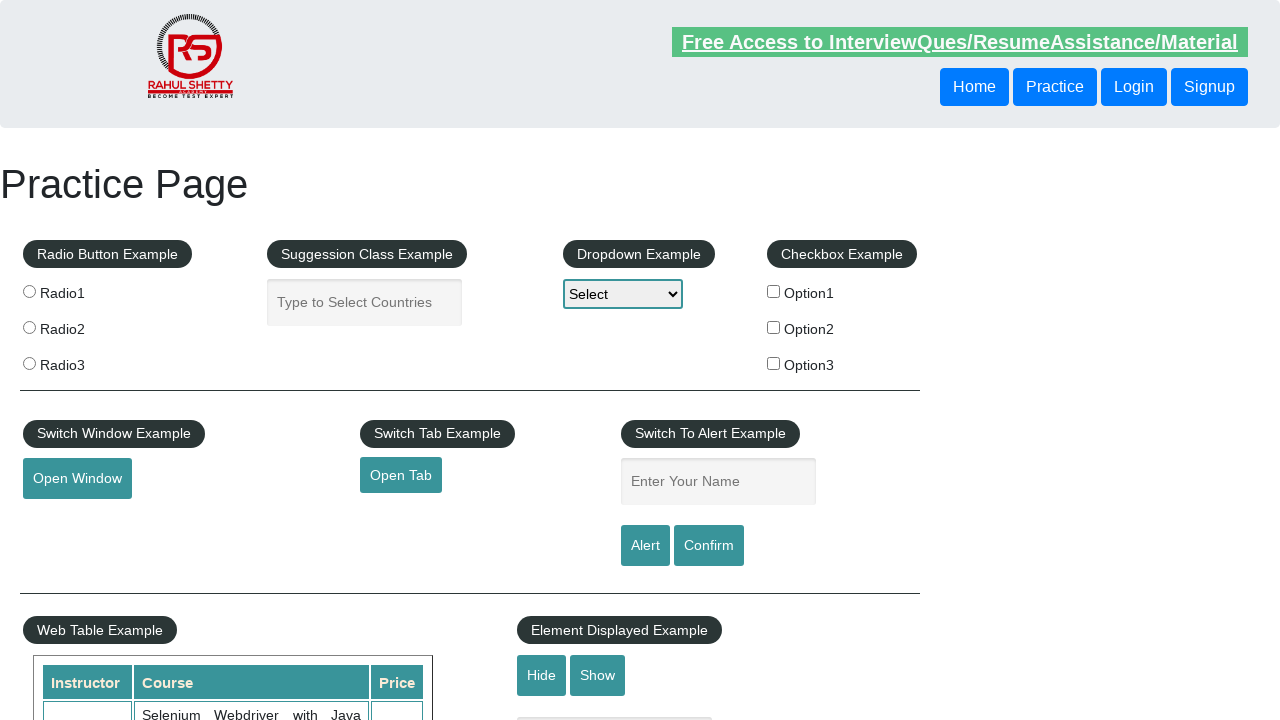

Selected third option (index 2) from dropdown on #dropdown-class-example
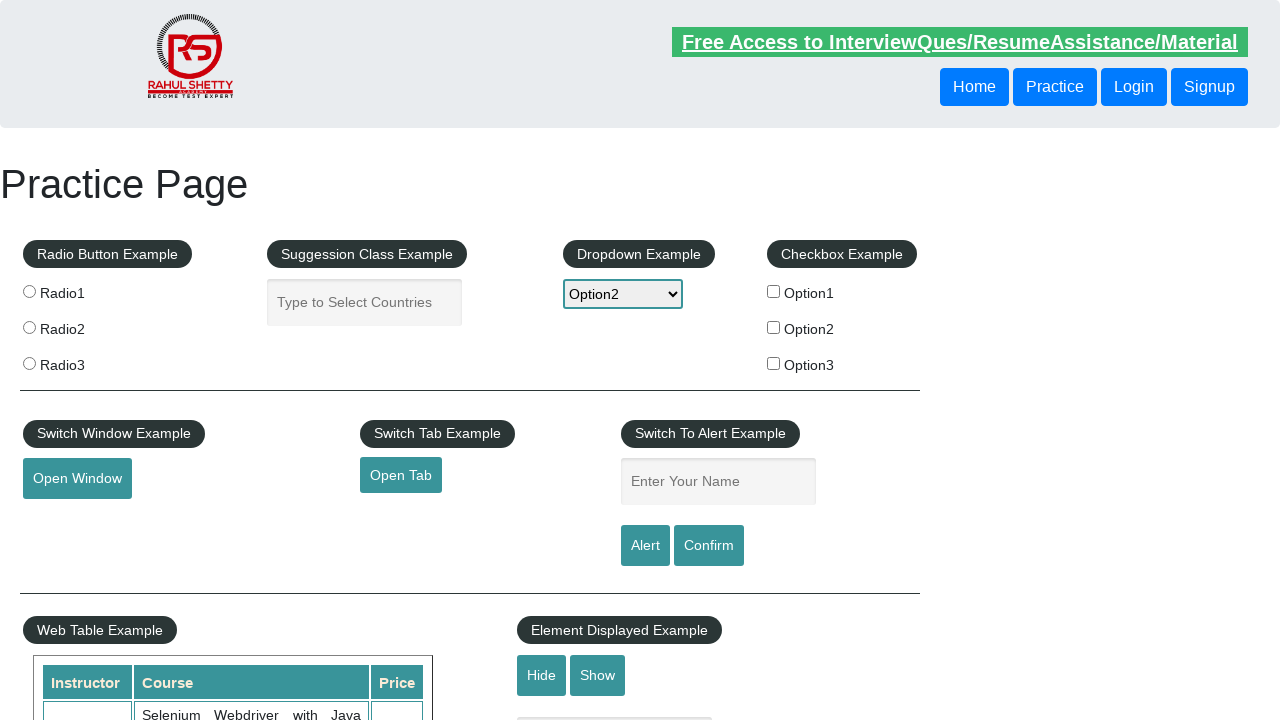

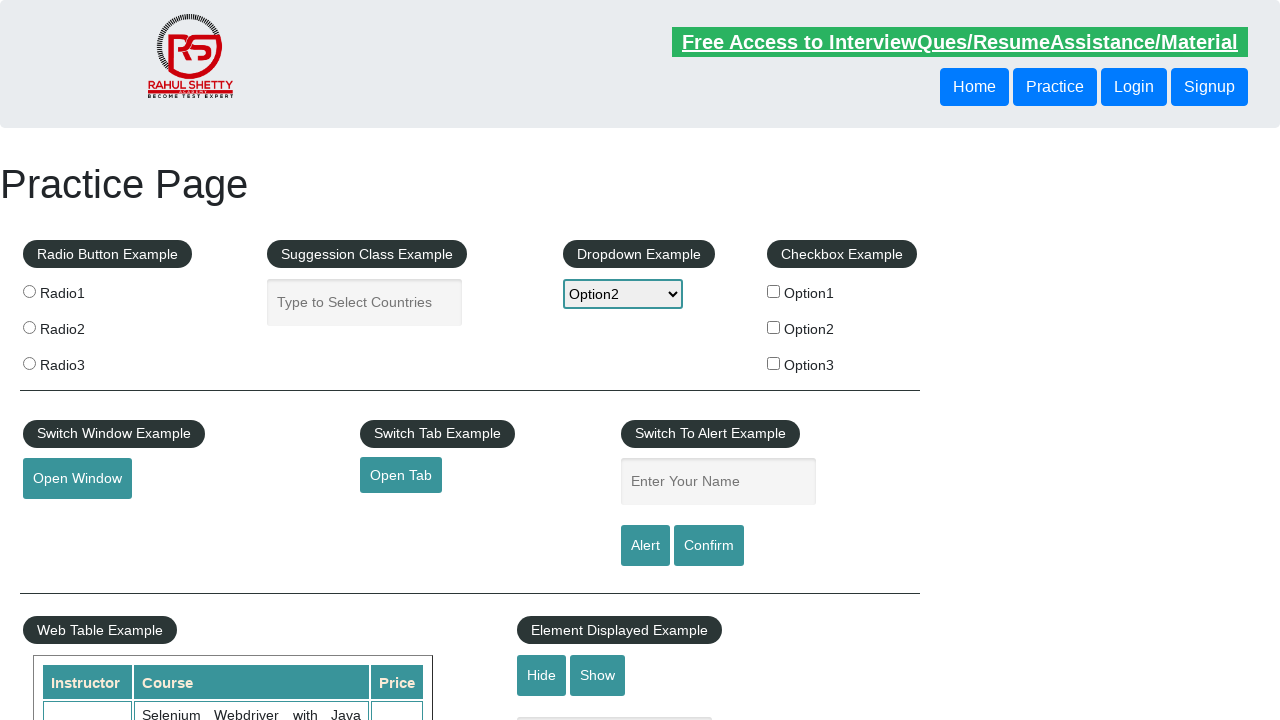